Tests dropdown functionality by finding options, clicking on one, and verifying selection

Starting URL: http://the-internet.herokuapp.com/dropdown

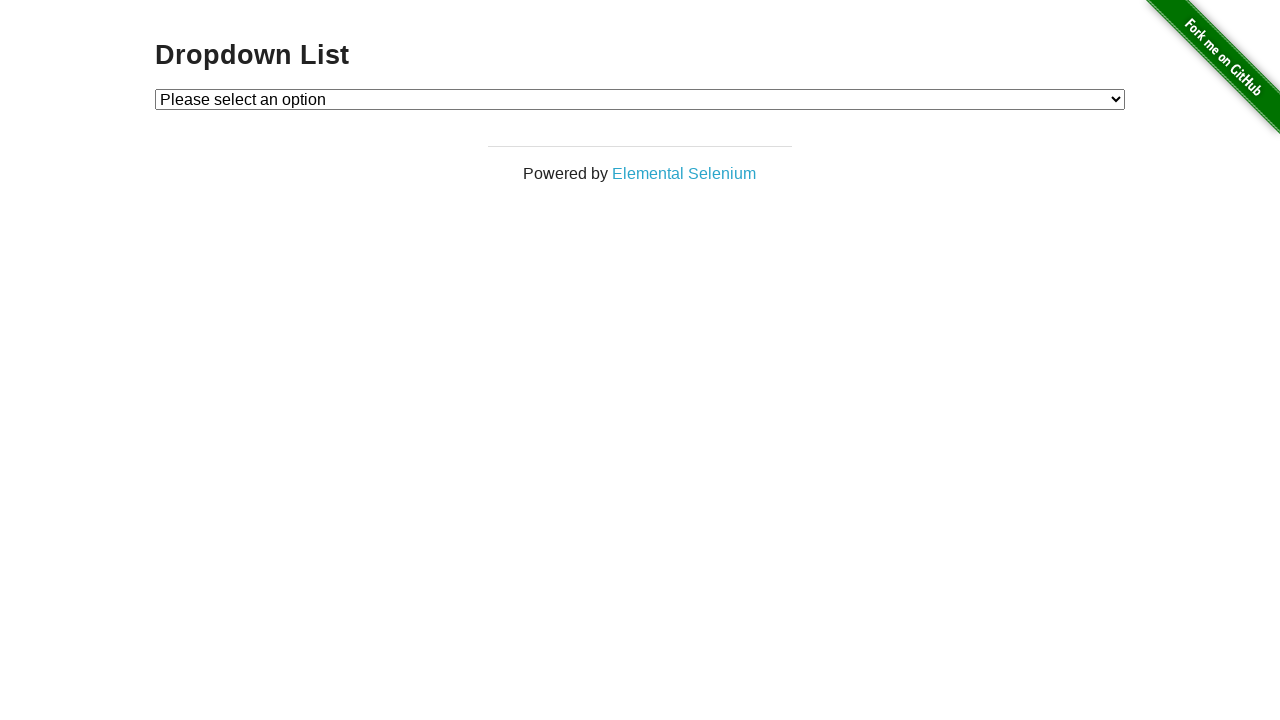

Waited for dropdown element to be present
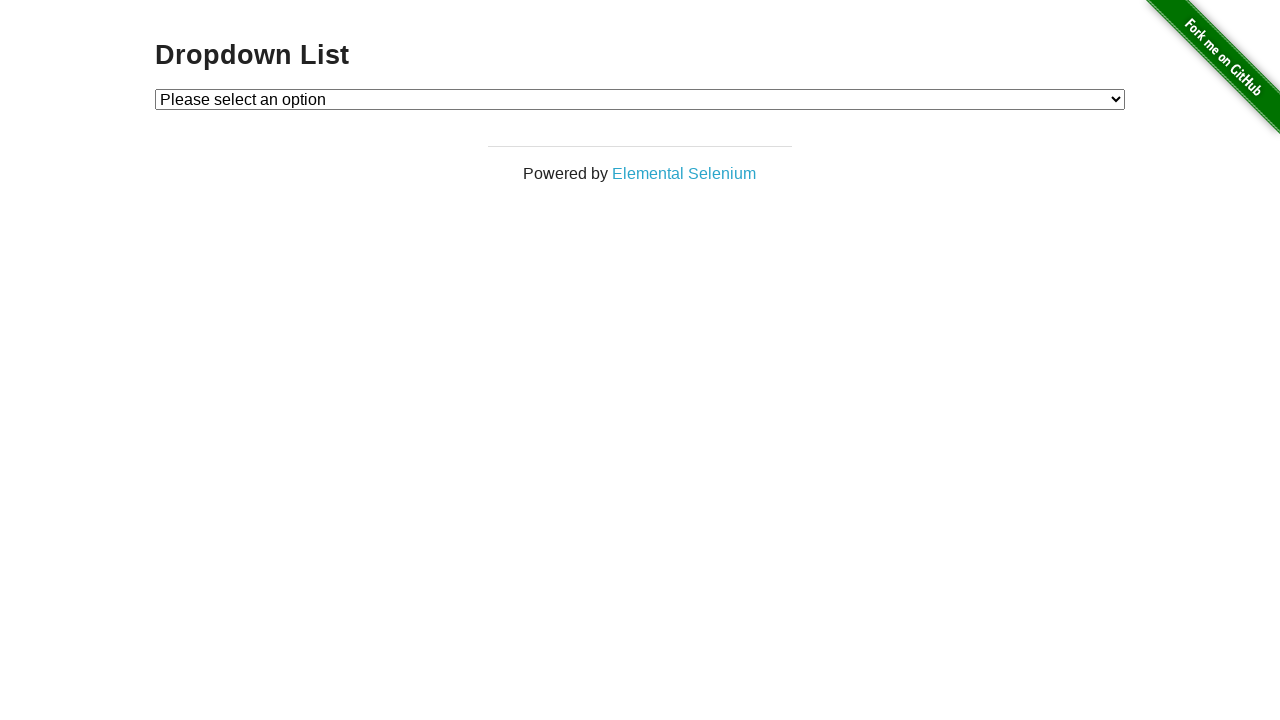

Retrieved all dropdown option elements
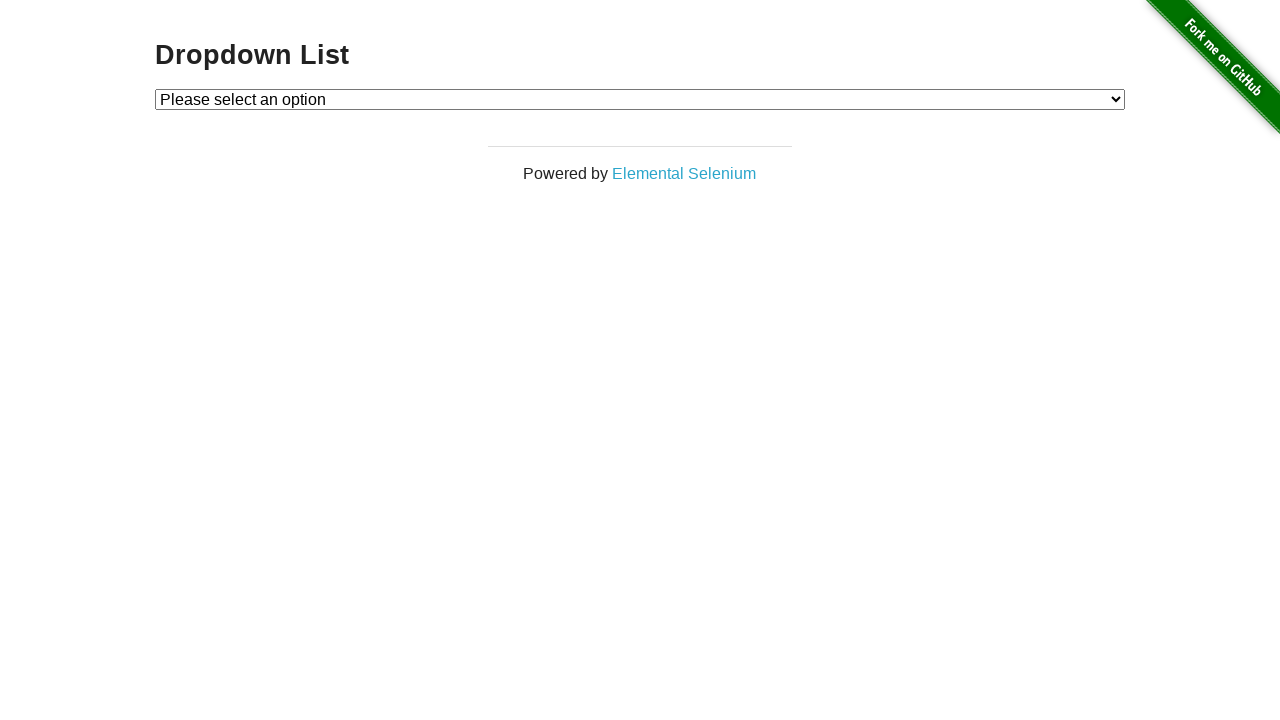

Selected second option from dropdown on select#dropdown
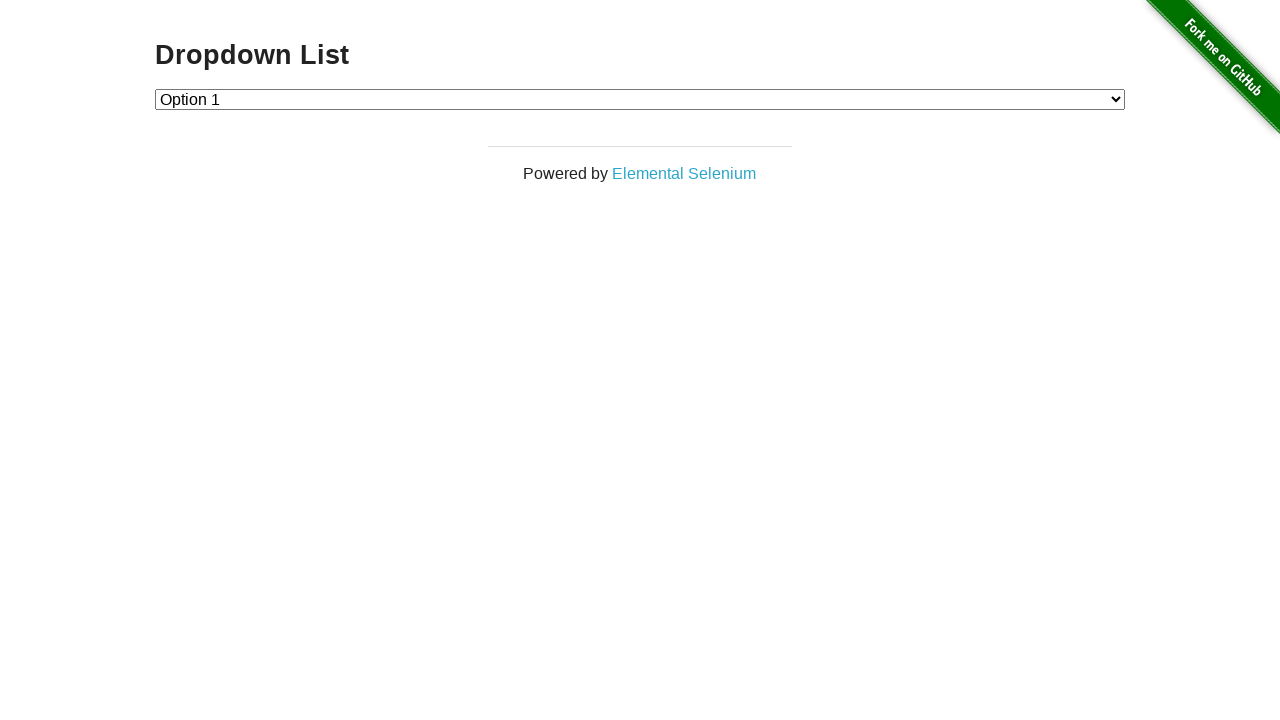

Retrieved selected dropdown value to verify selection
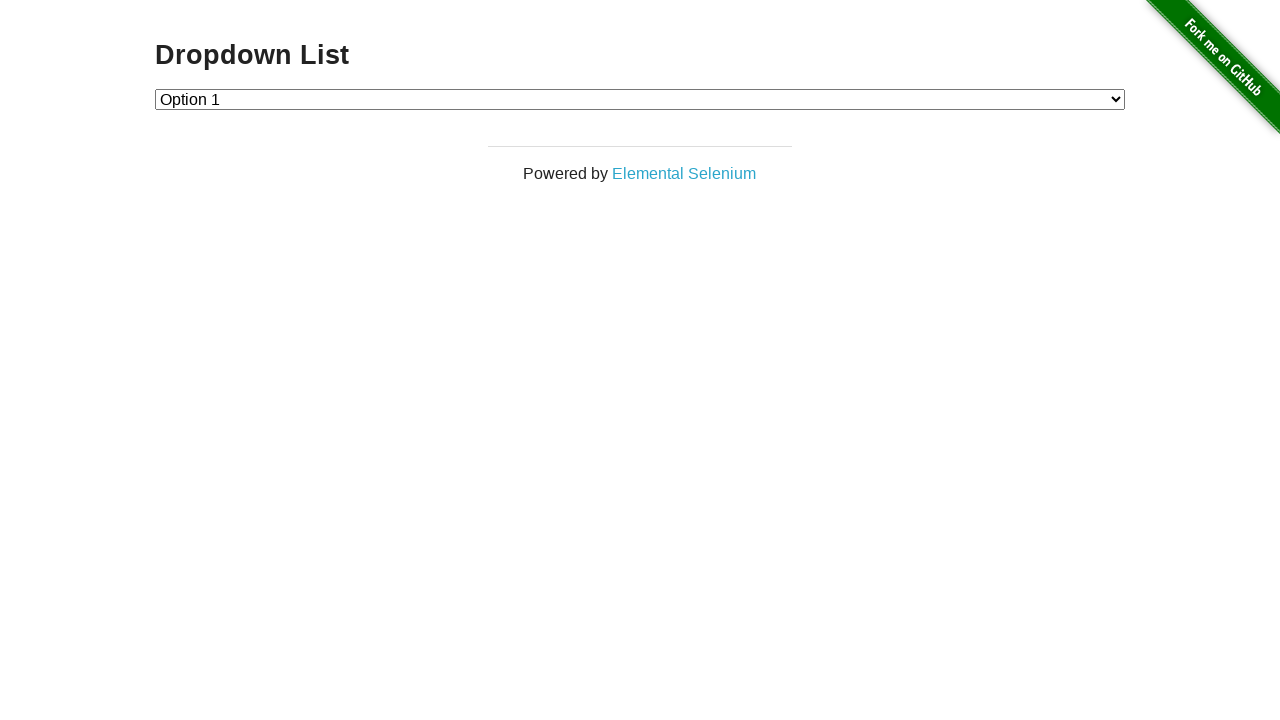

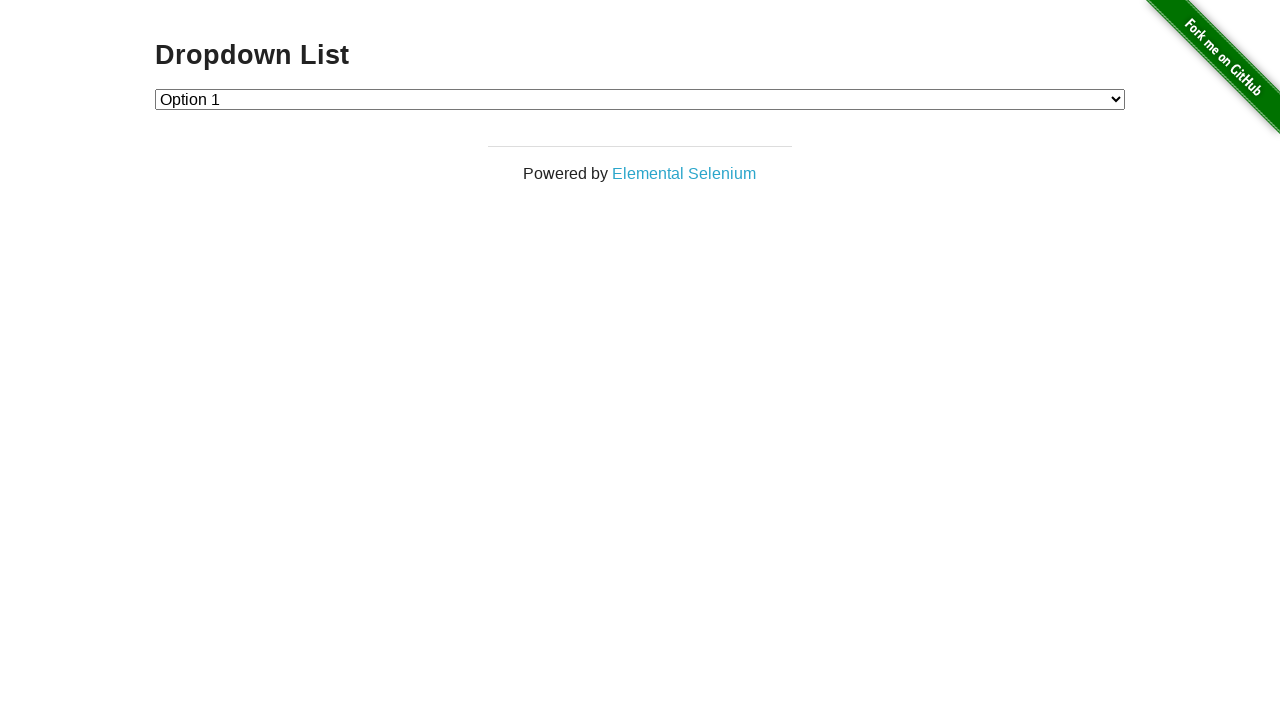